Tests dismiss alert functionality by clicking a confirm button and dismissing the dialog

Starting URL: http://omayo.blogspot.com

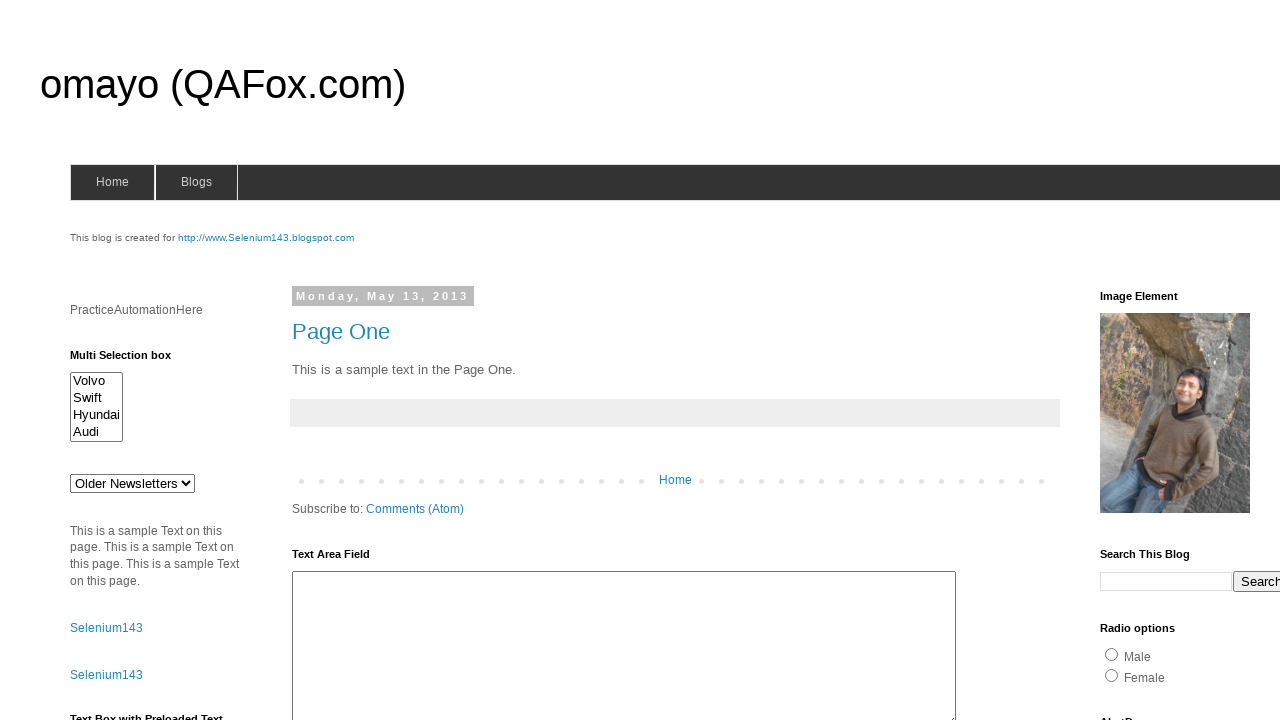

Set up dialog handler to dismiss alerts
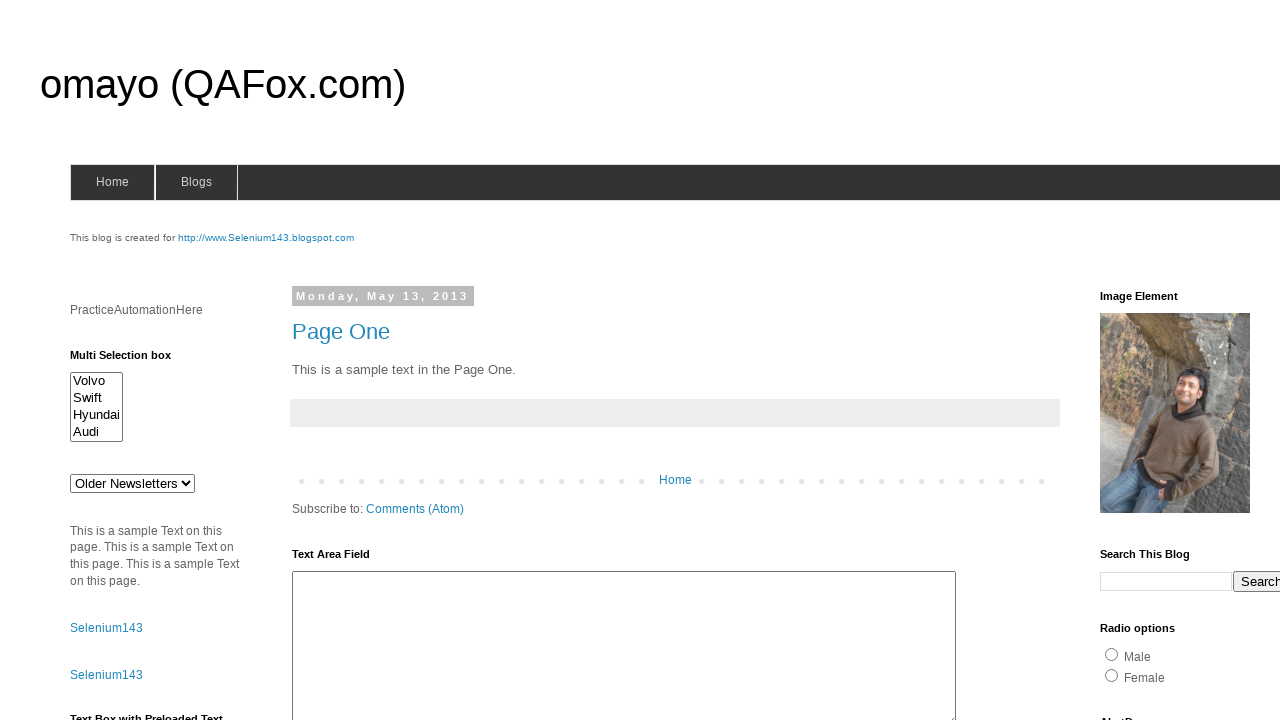

Clicked confirm button to trigger alert at (1155, 361) on #confirm
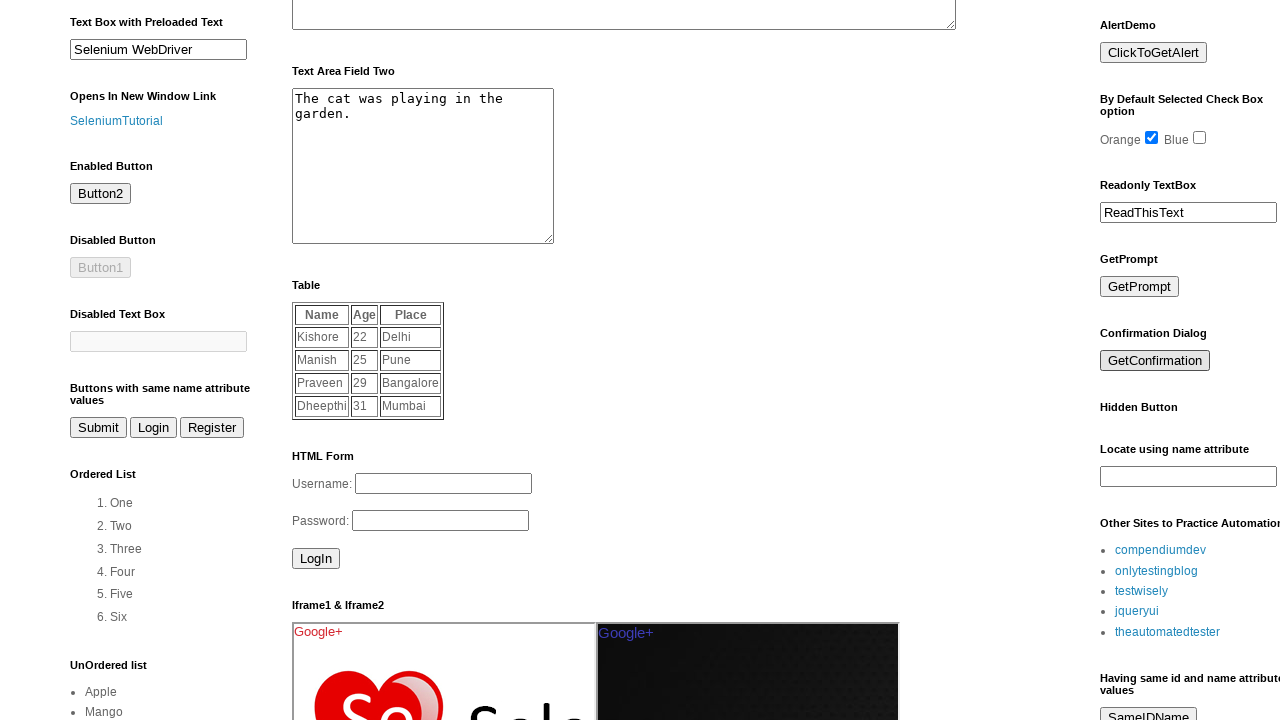

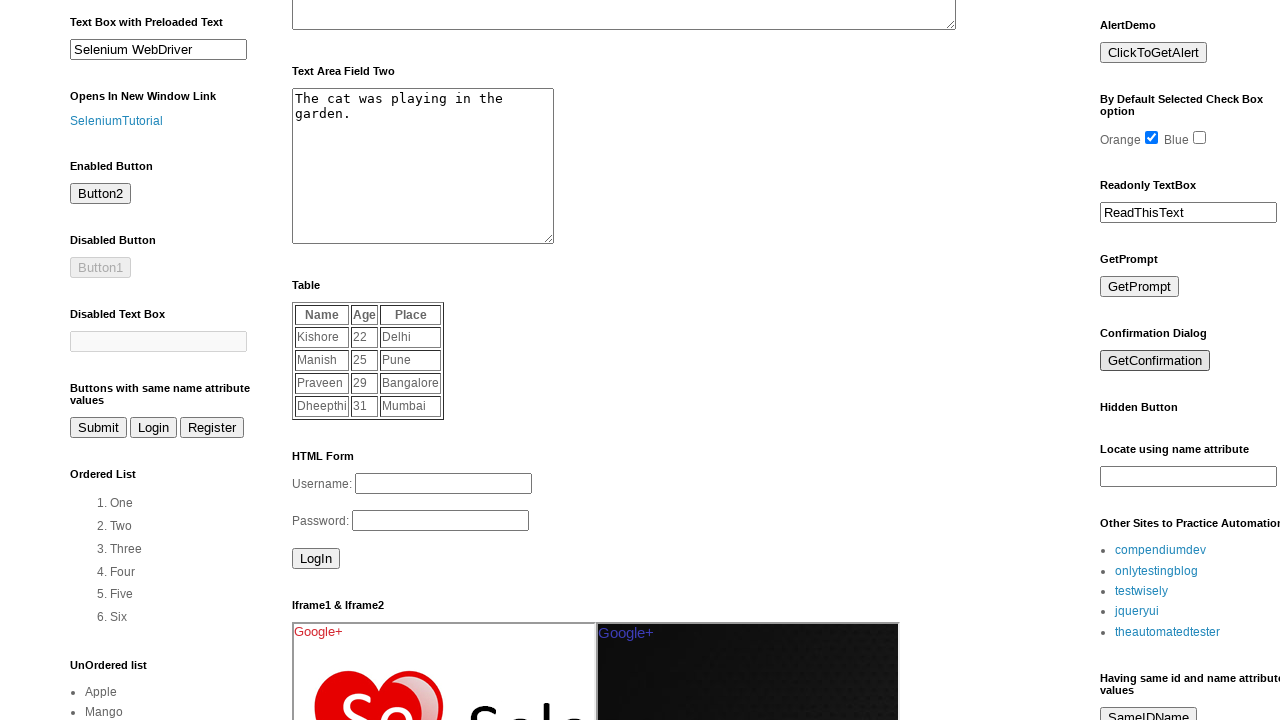